Tests that the Selenide website displays correct English menu buttons when the EN locale is selected

Starting URL: https://ru.selenide.org/

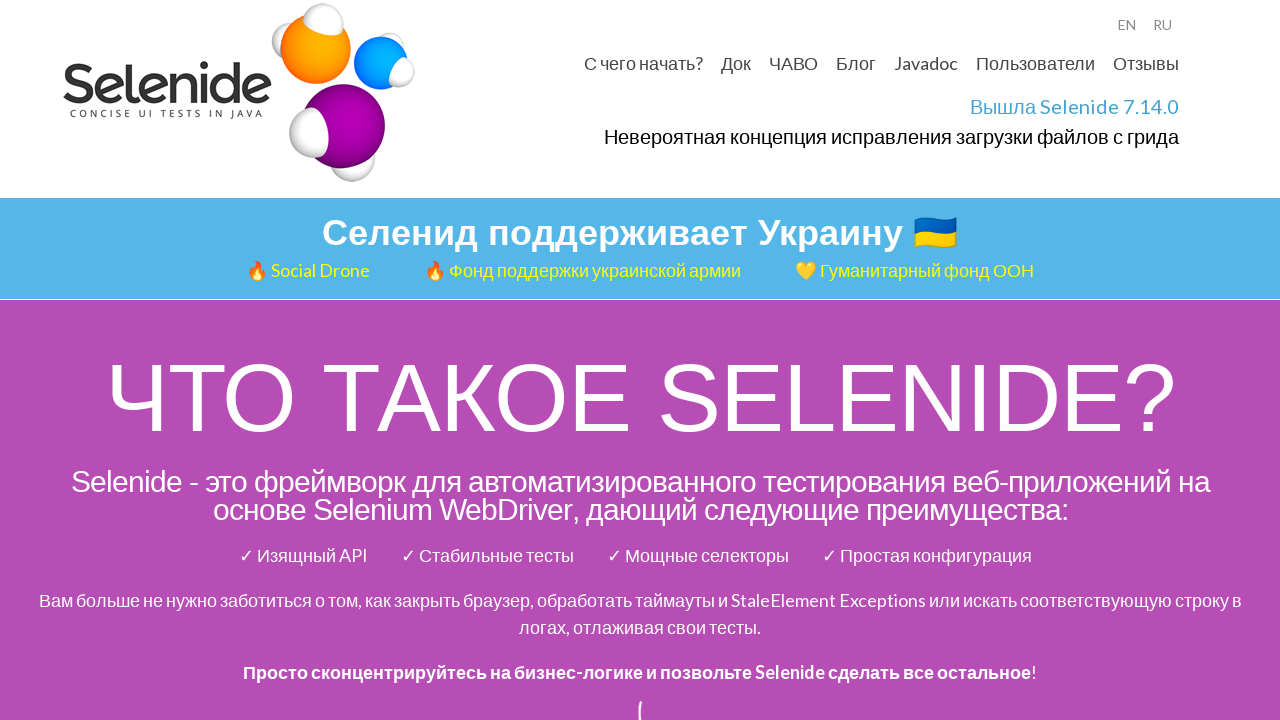

Clicked on English (EN) language selector at (1127, 25) on div#languages a >> internal:has-text="EN"i
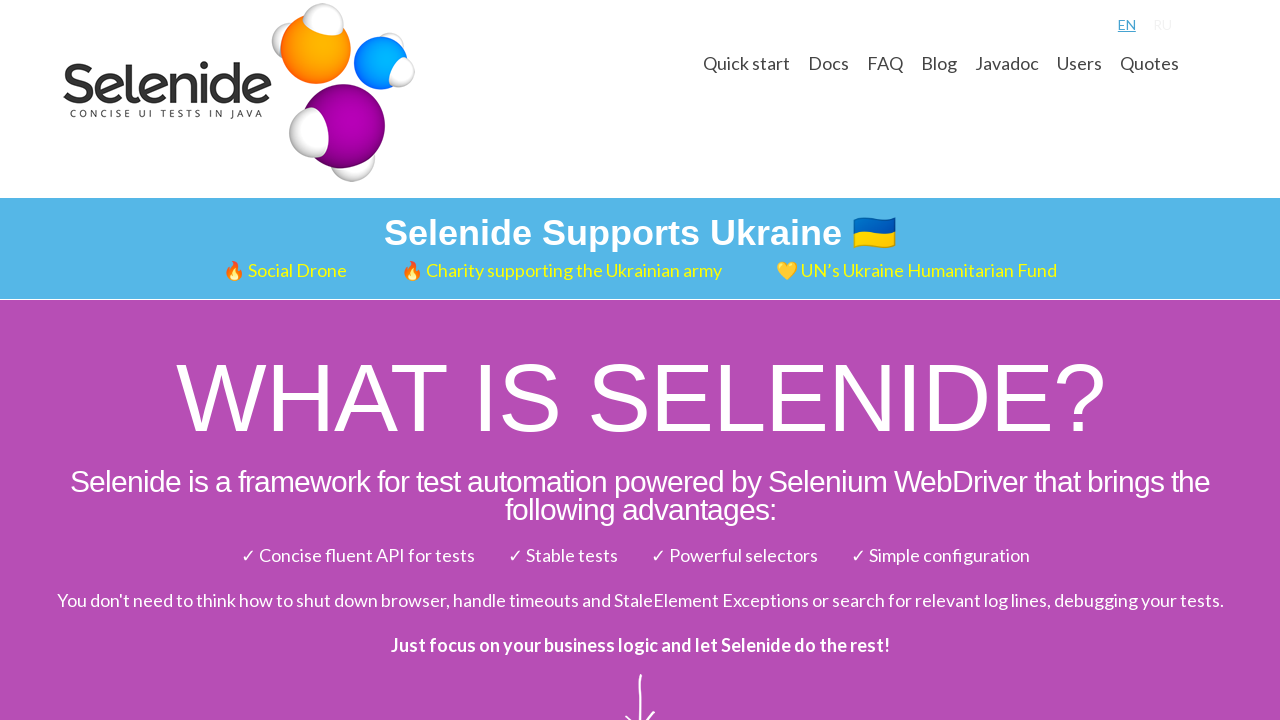

Located main menu items with visible state filter
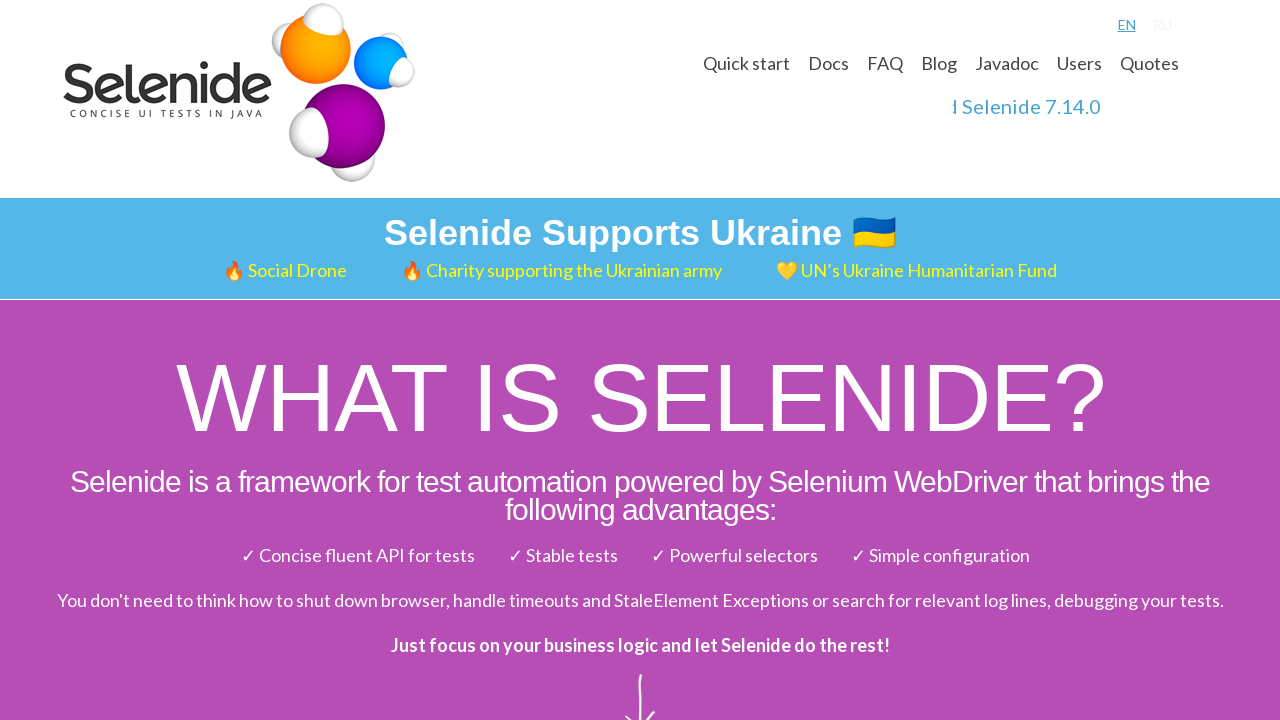

Verified menu button 'Quick start' is visible
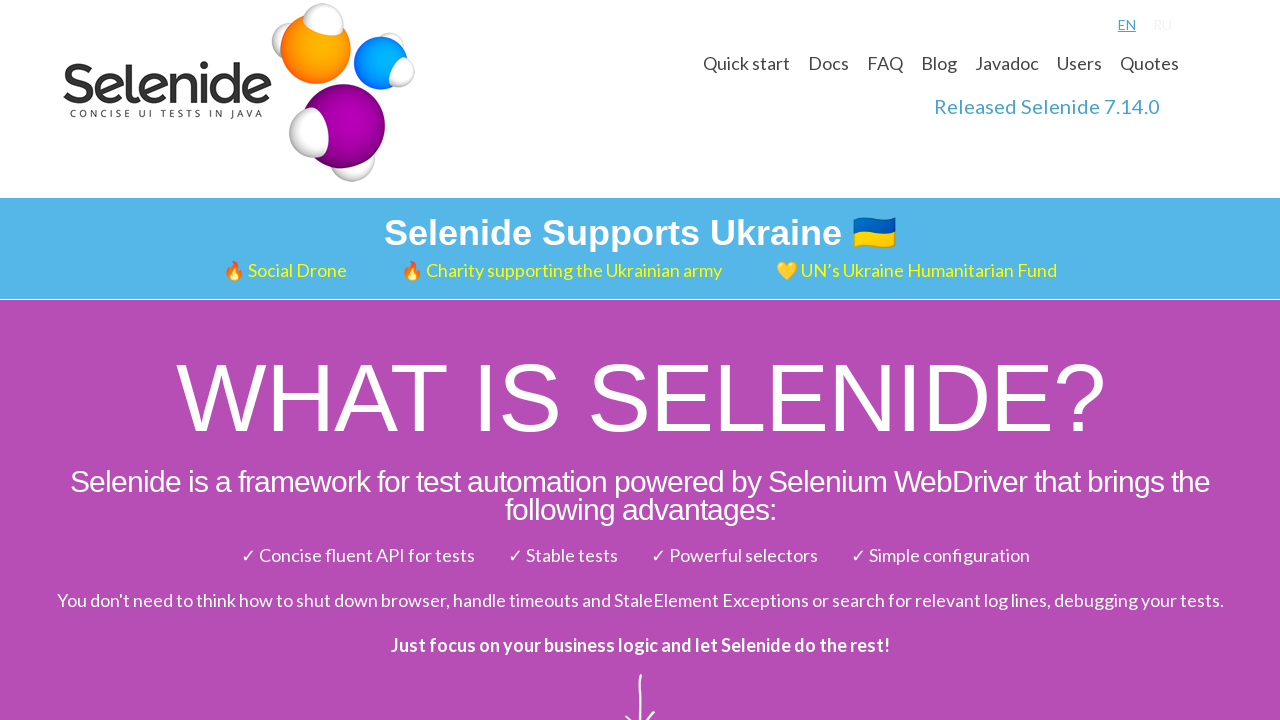

Verified menu button 'Docs' is visible
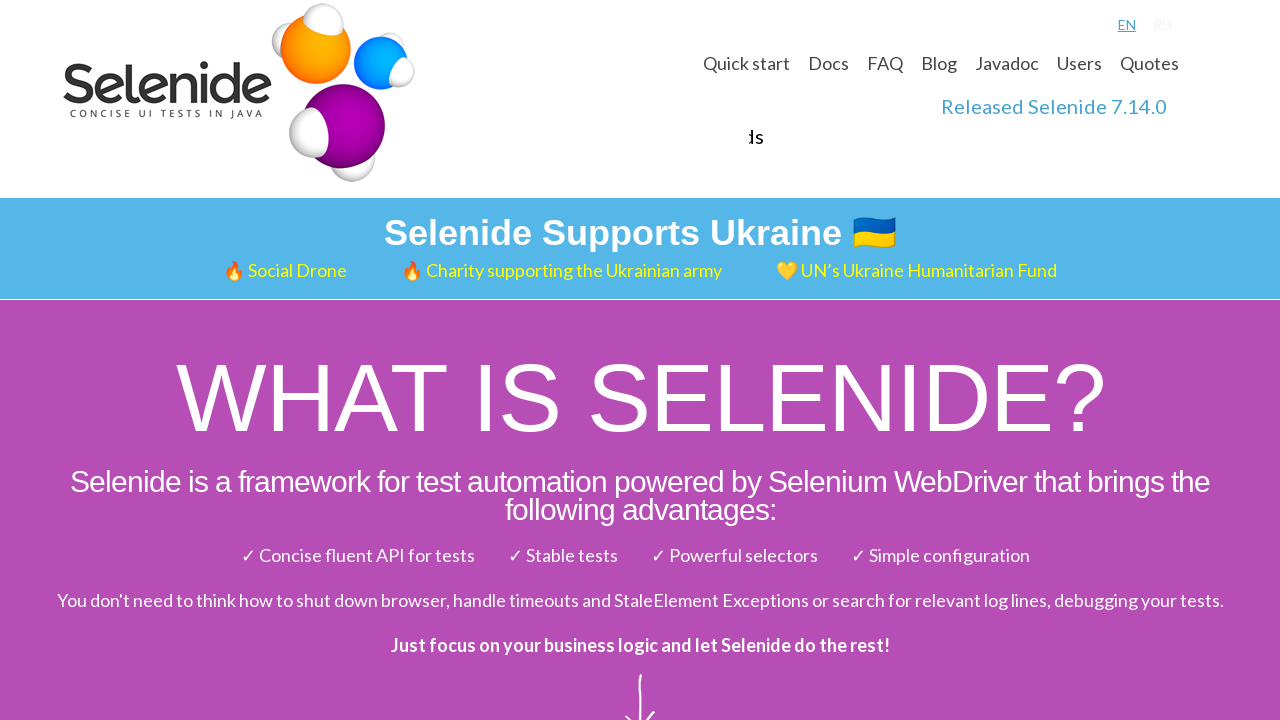

Verified menu button 'FAQ' is visible
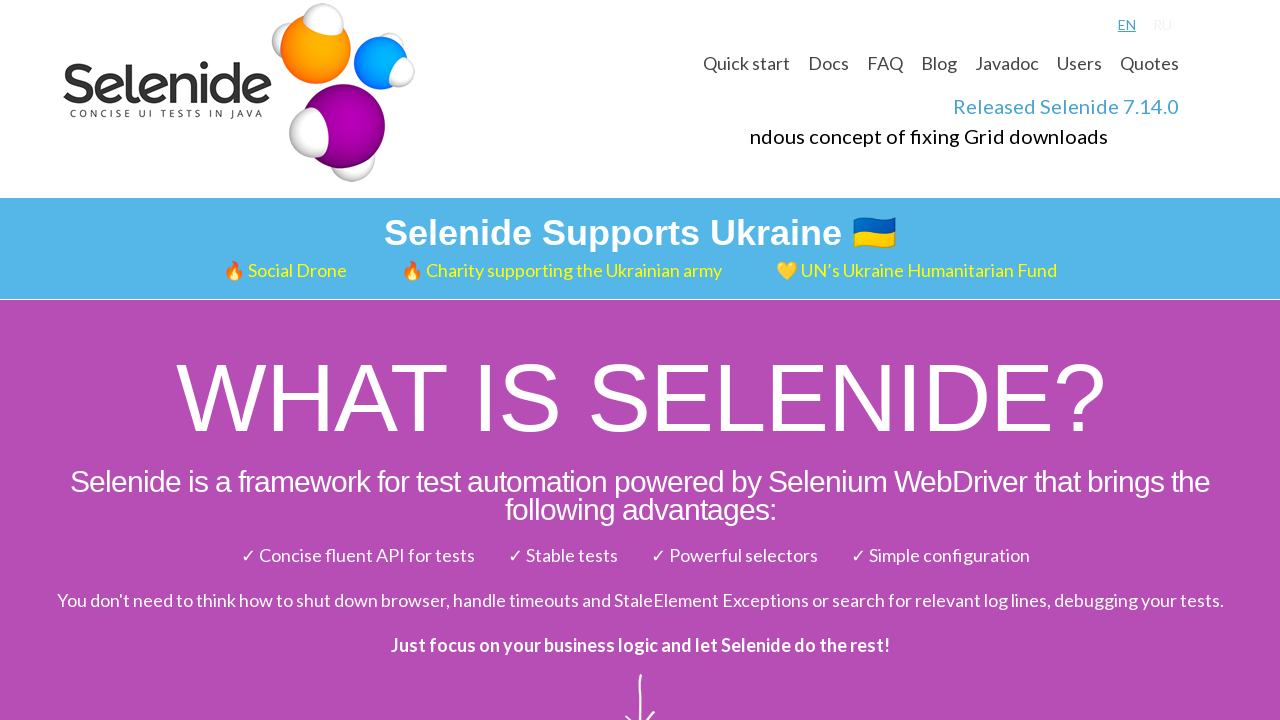

Verified menu button 'Blog' is visible
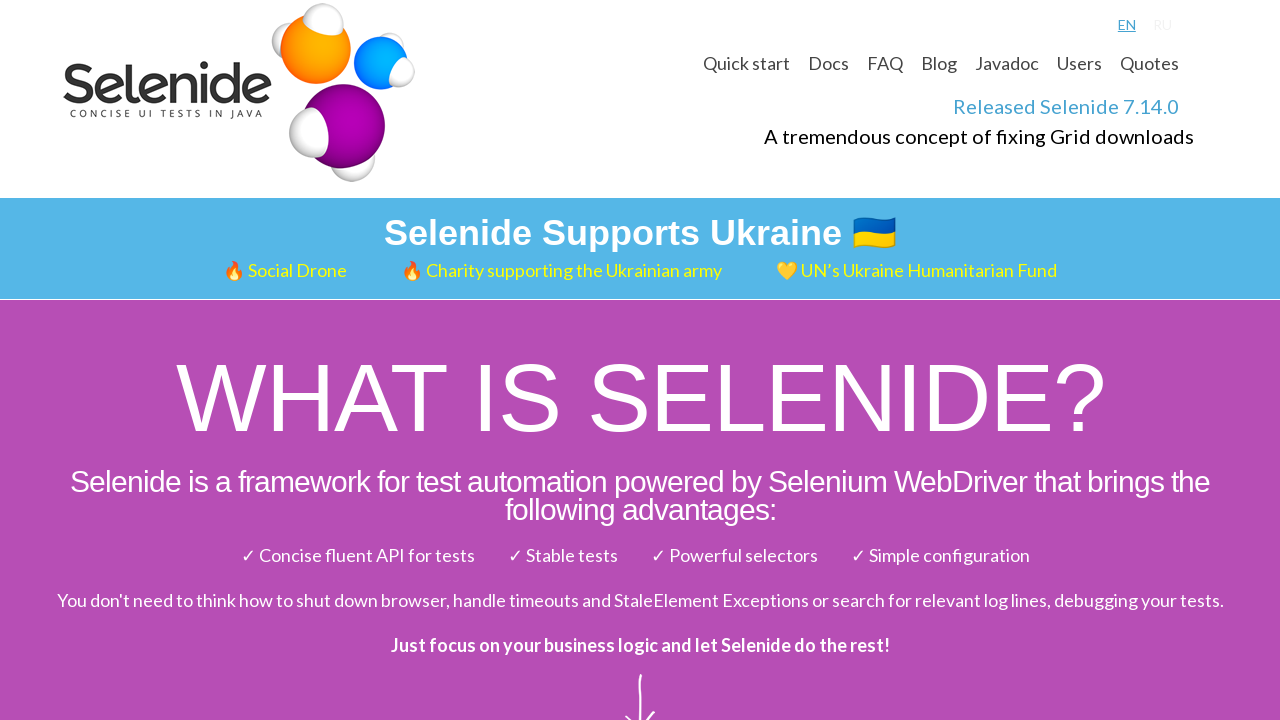

Verified menu button 'Javadoc' is visible
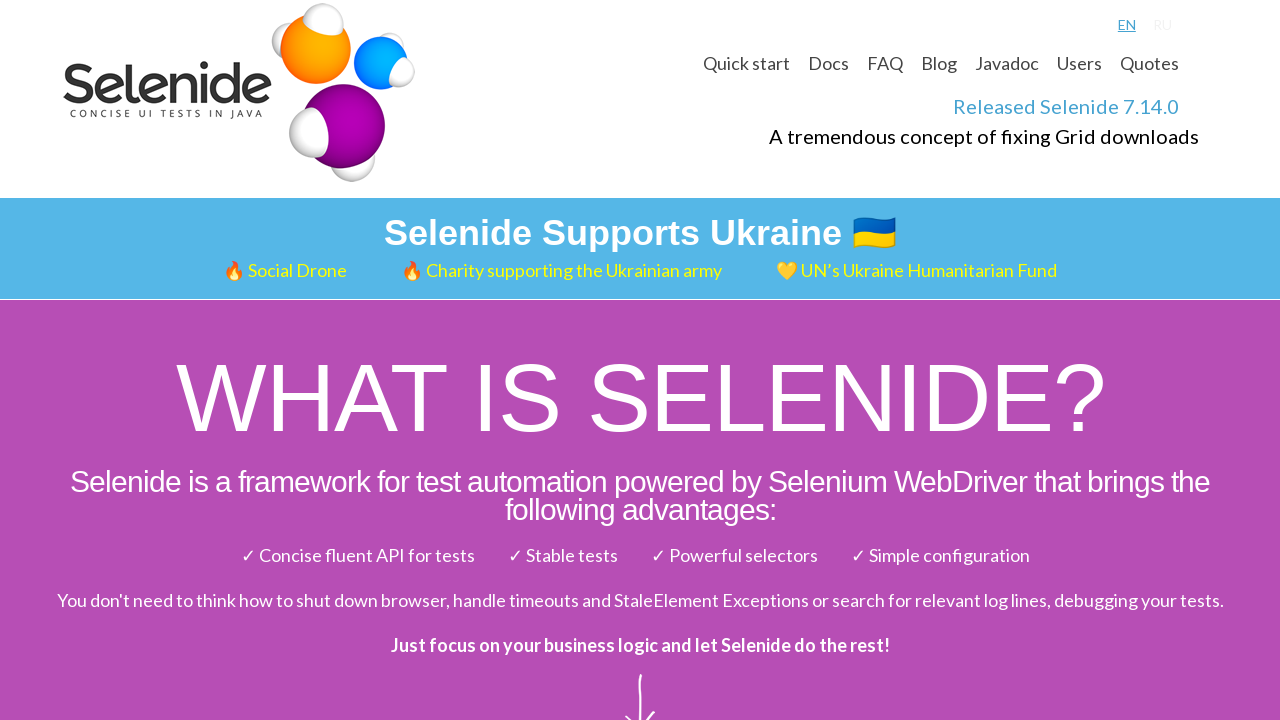

Verified menu button 'Users' is visible
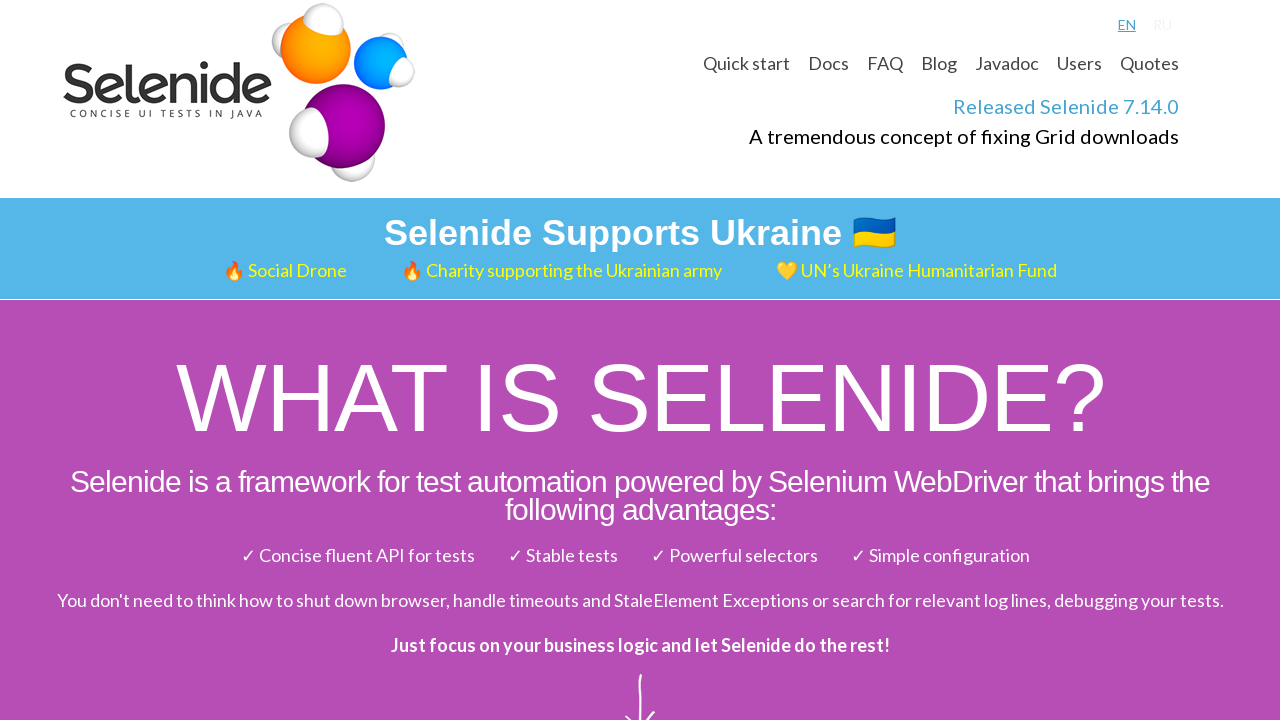

Verified menu button 'Quotes' is visible
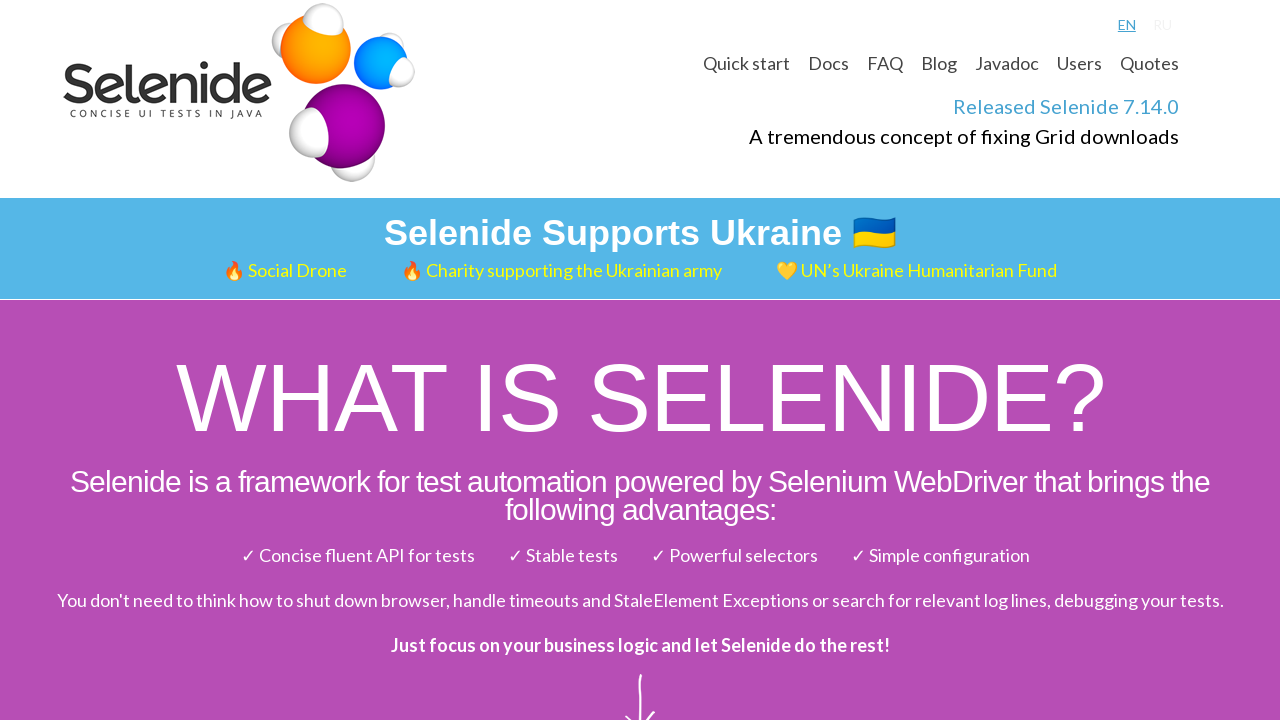

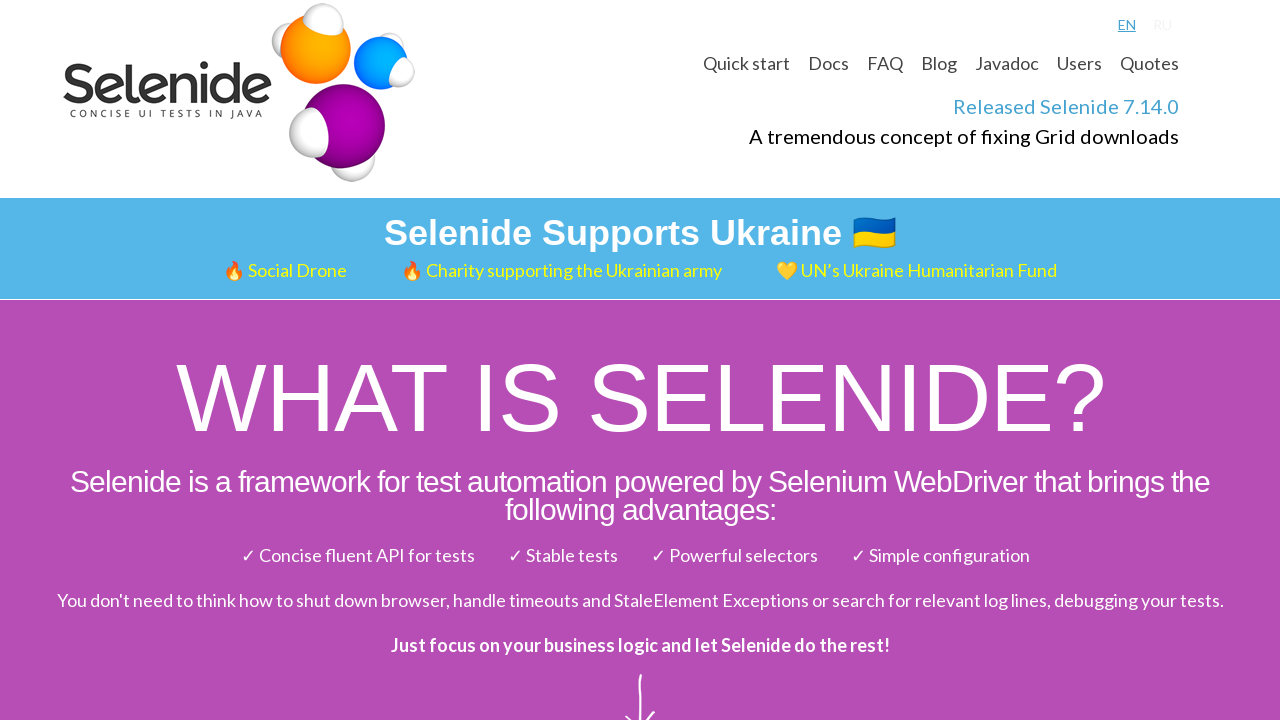